Tests that the OrangeHRM demo site loads correctly by verifying the page title contains "OrangeHRM"

Starting URL: https://opensource-demo.orangehrmlive.com/

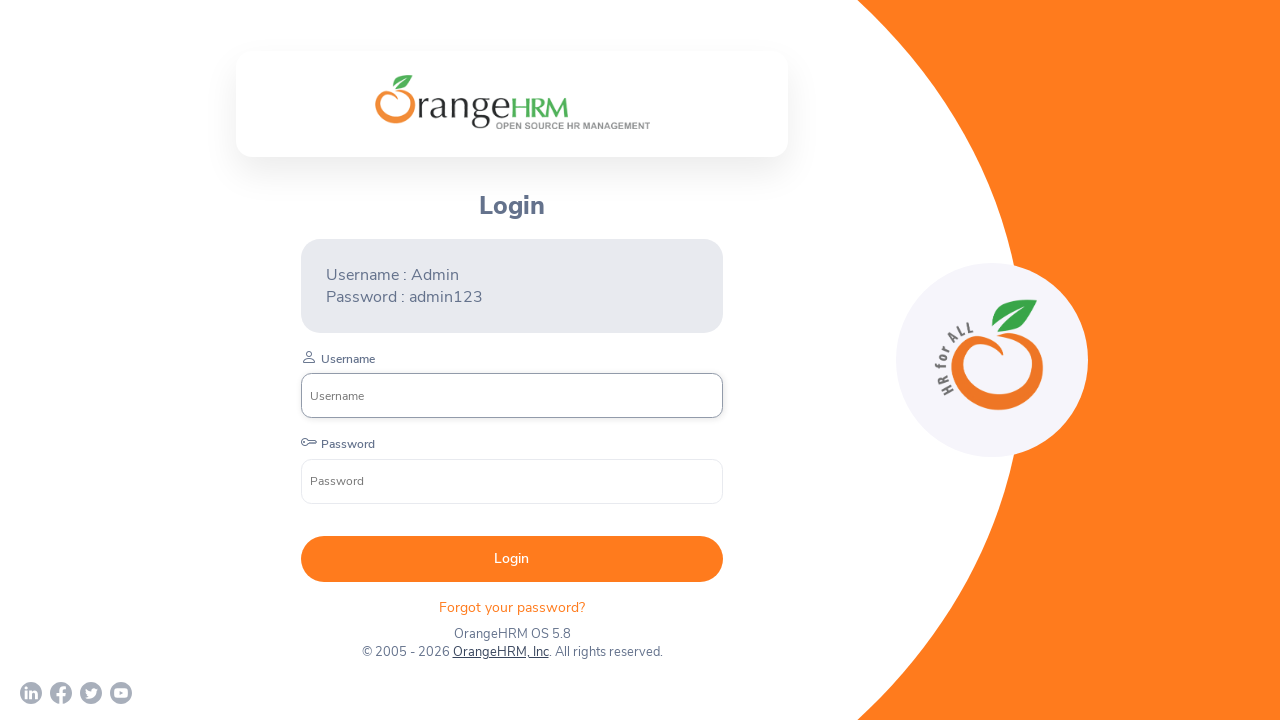

Navigated to OrangeHRM demo site
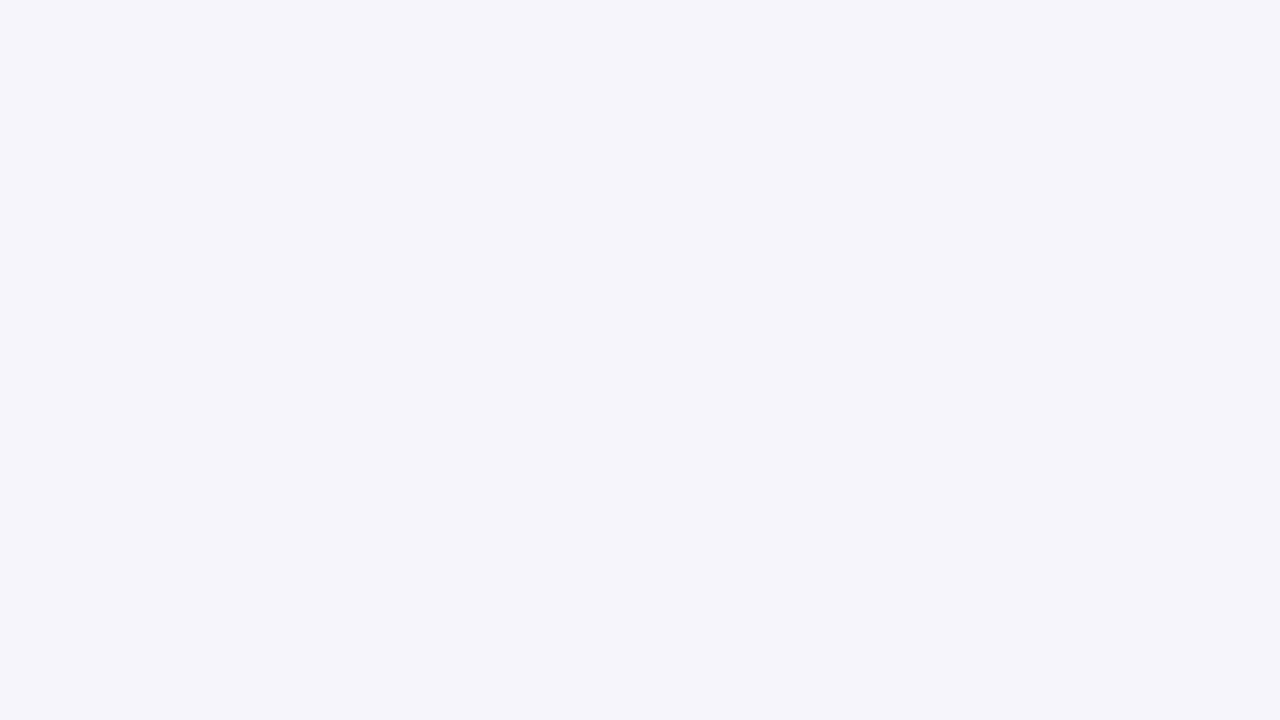

Verified page title contains 'OrangeHRM'
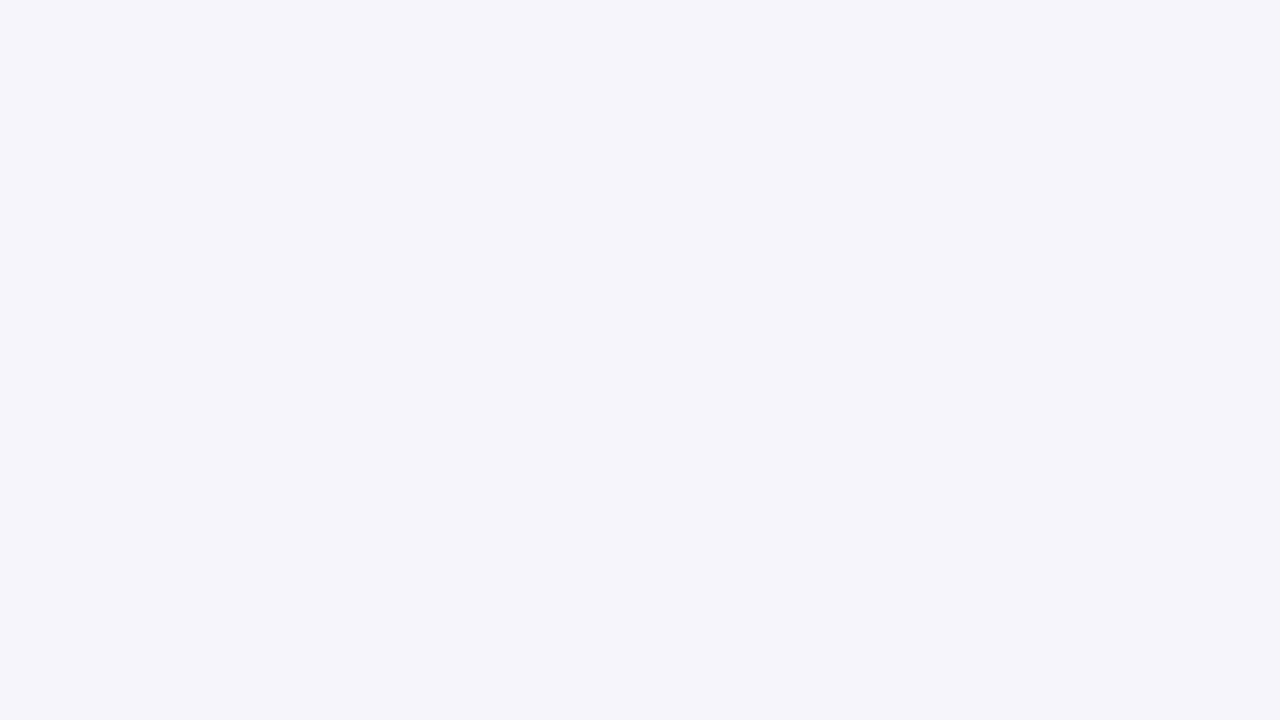

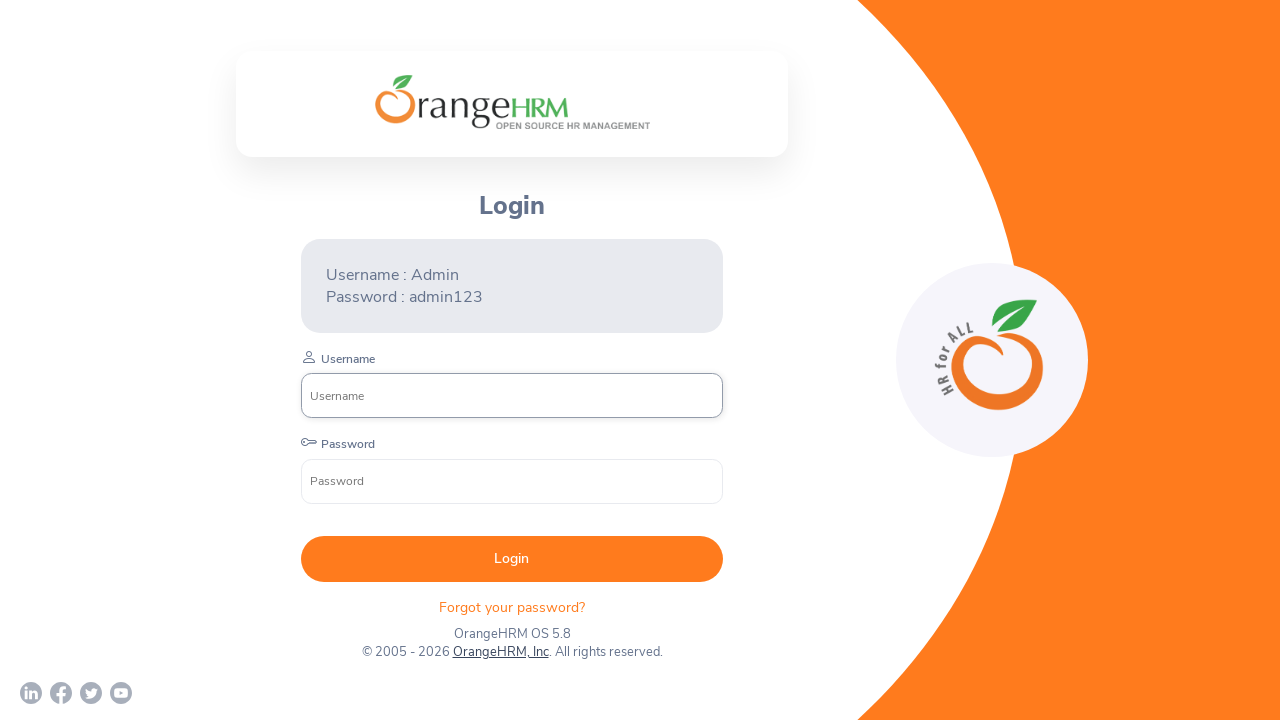